Tests nested frame handling by navigating through outer frames to find inner frames and clicking a button within the nested frame

Starting URL: https://leafground.com/frame.xhtml

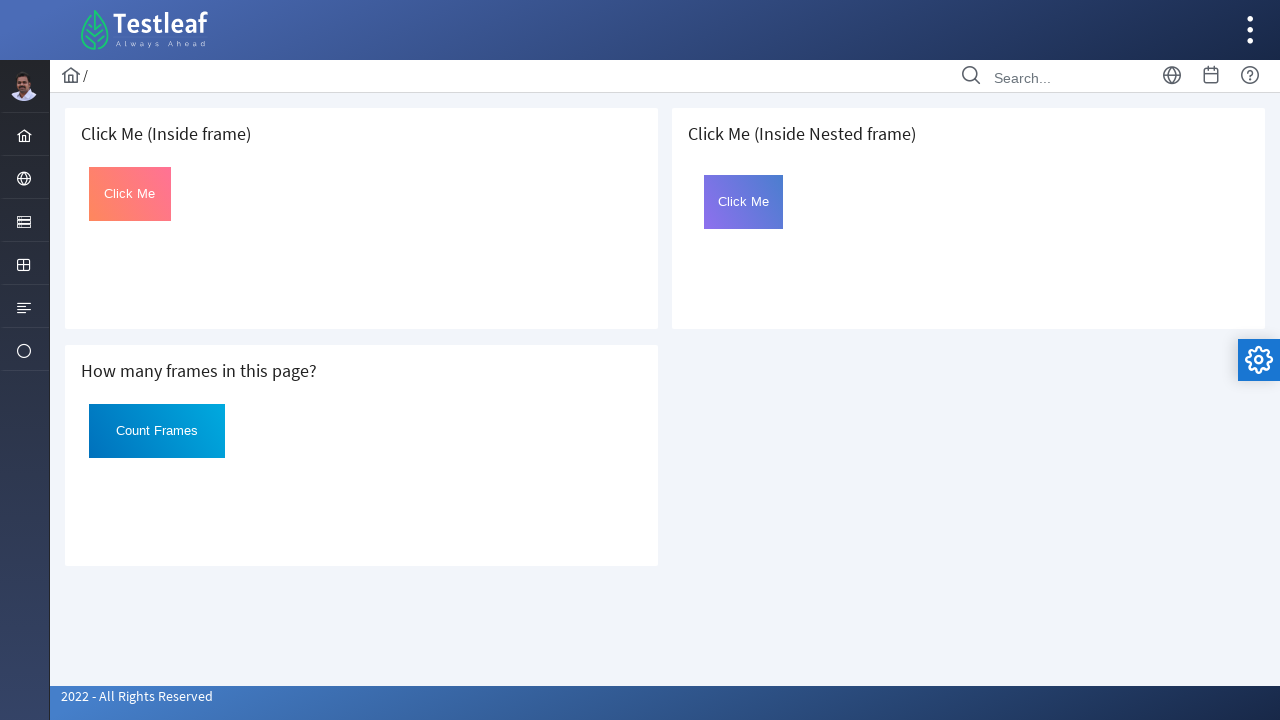

Retrieved all frames on the page
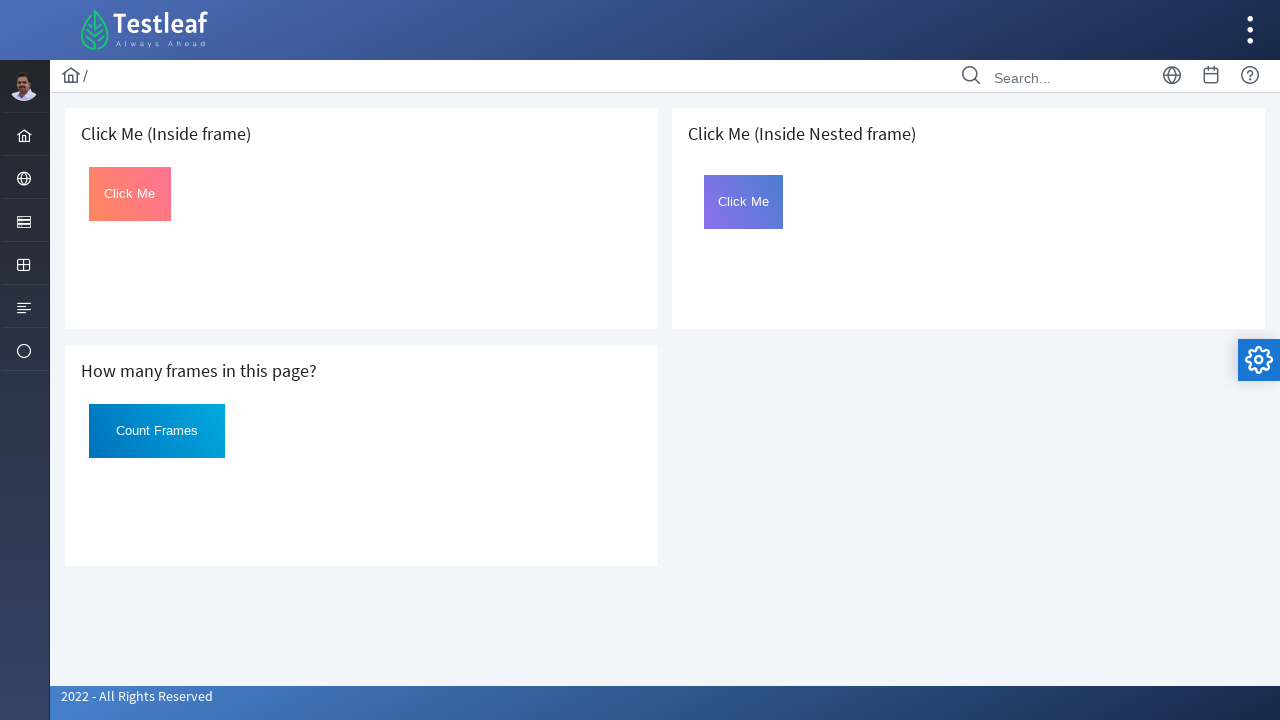

Checked frame 1 for child frames
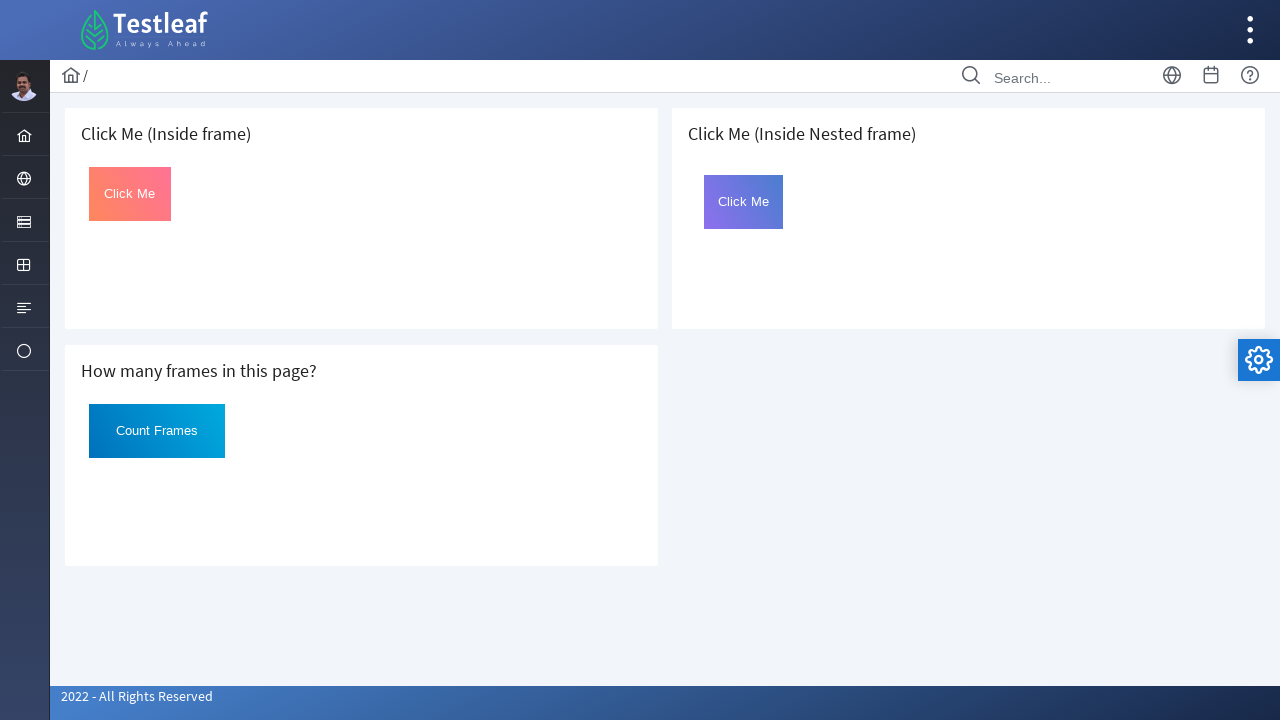

Checked frame 2 for child frames
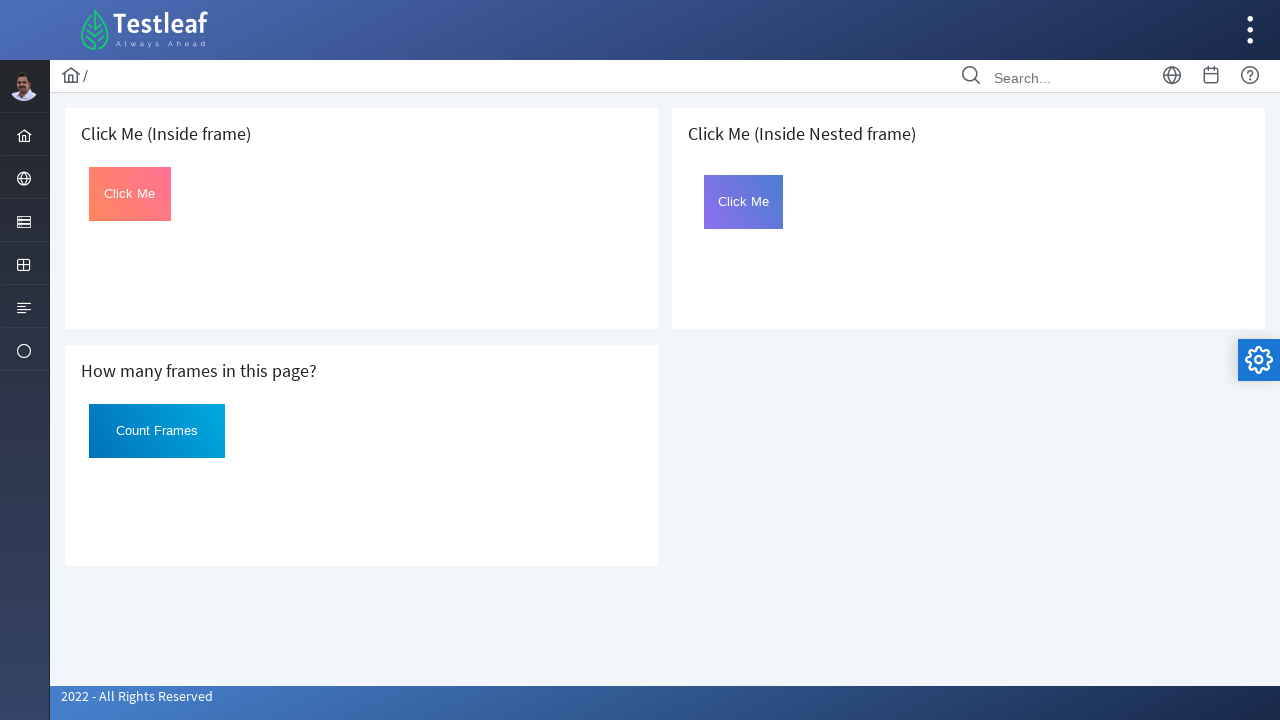

Checked frame 3 for child frames
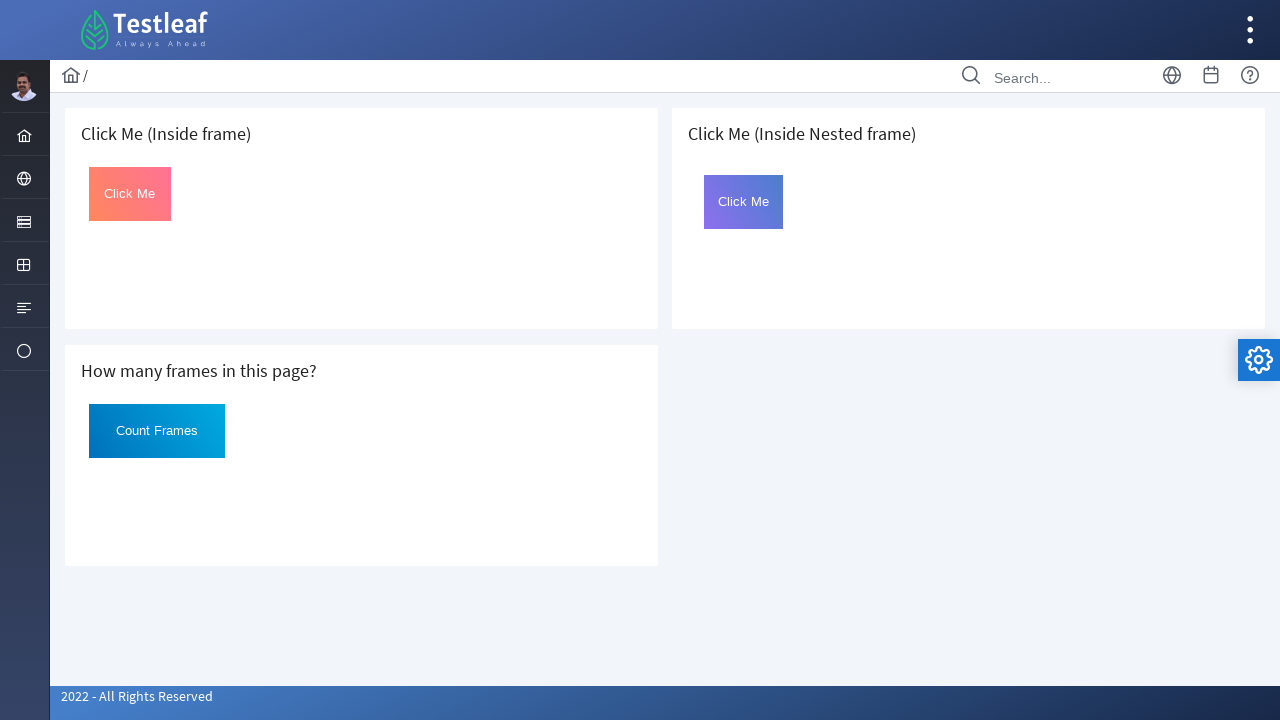

Located element with style '8e70ee' in frame2
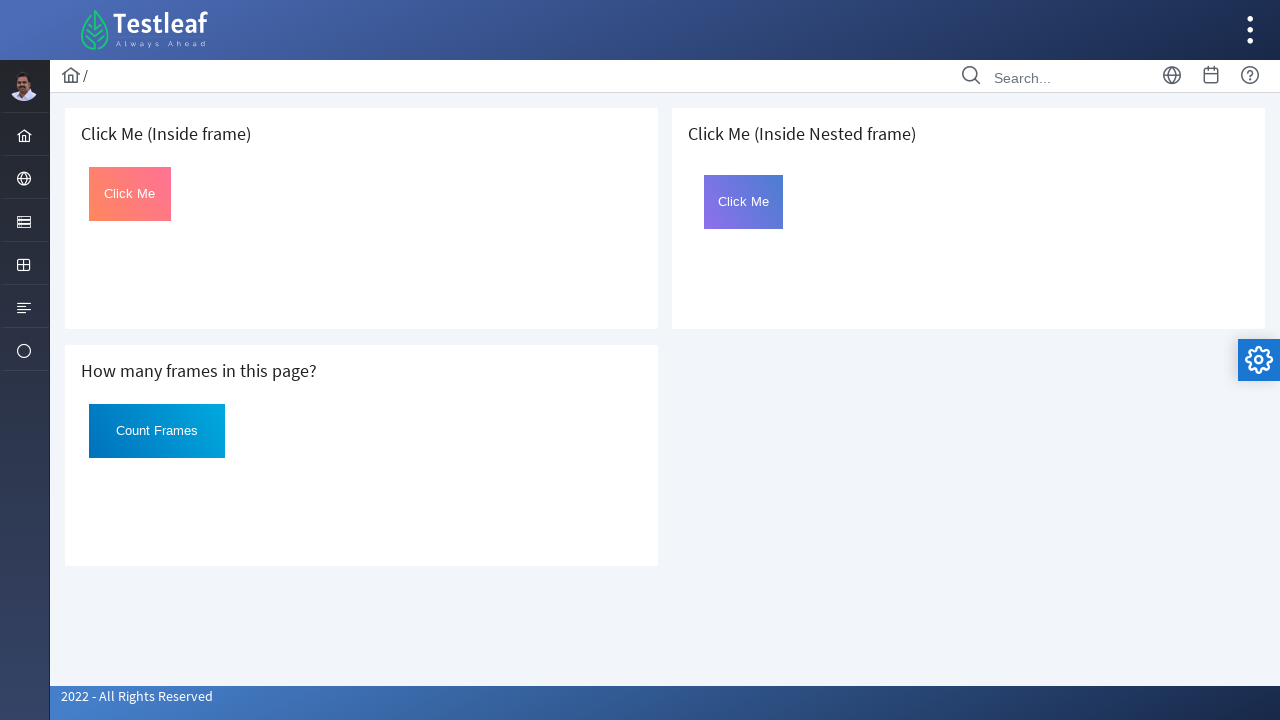

Clicked the button element within nested frame 'frame2'
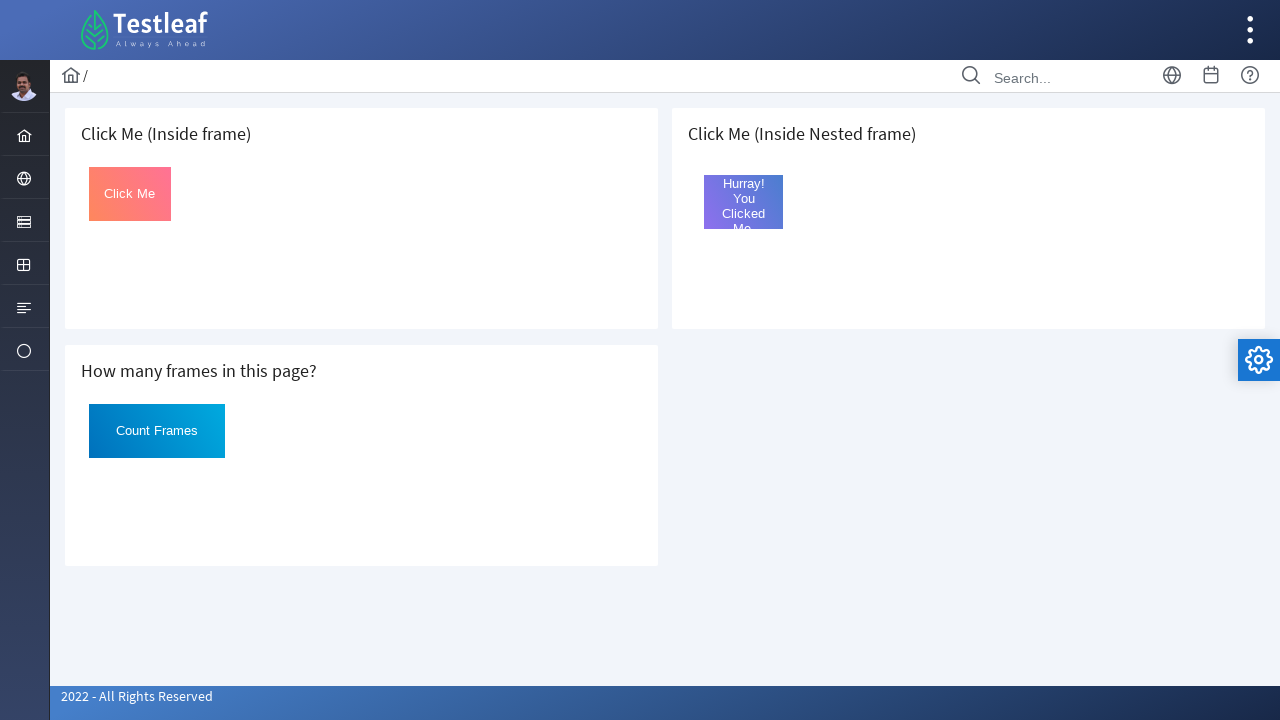

Checked frame 4 for child frames
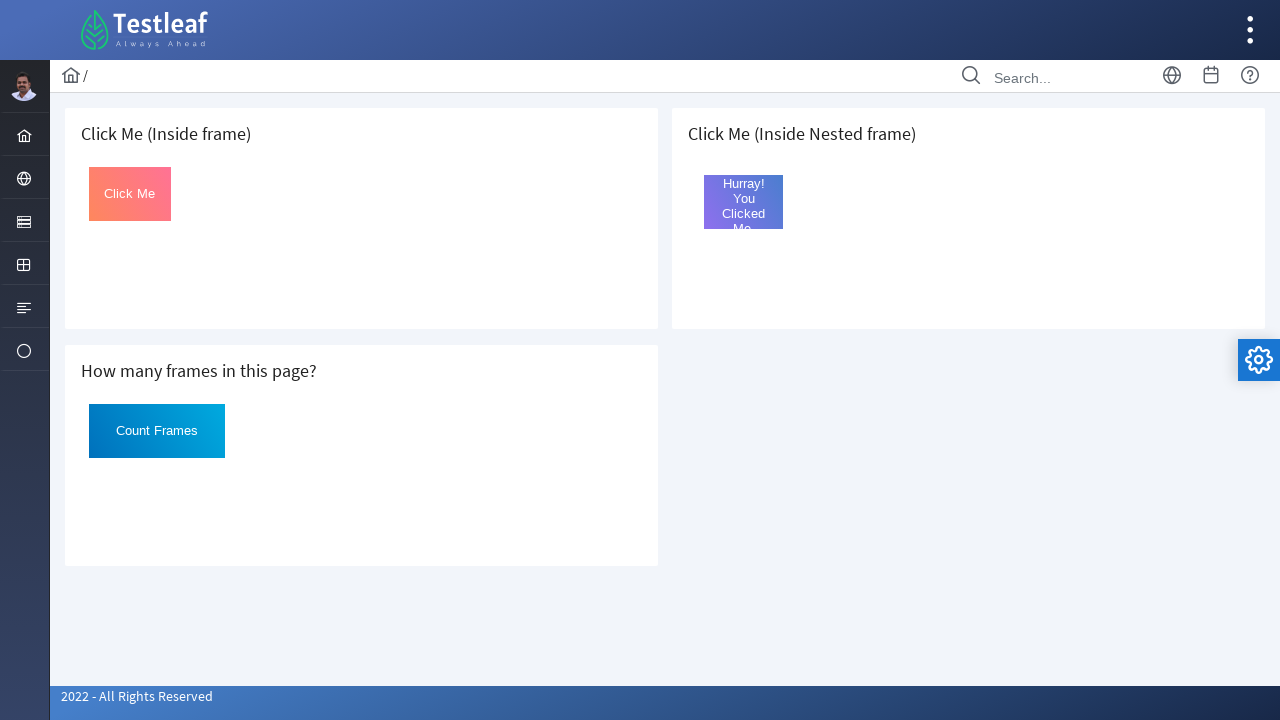

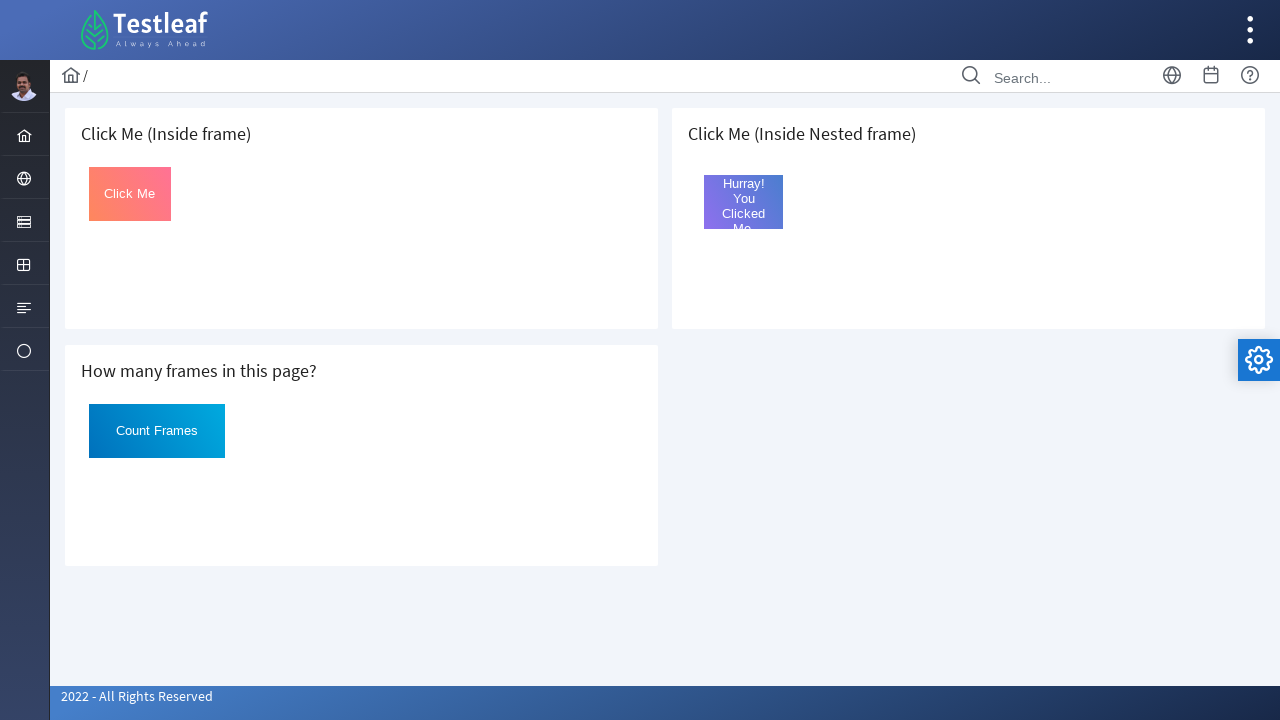